Tests dynamic dropdown functionality by selecting origin and destination stations from dependent dropdowns

Starting URL: https://rahulshettyacademy.com/dropdownsPractise/

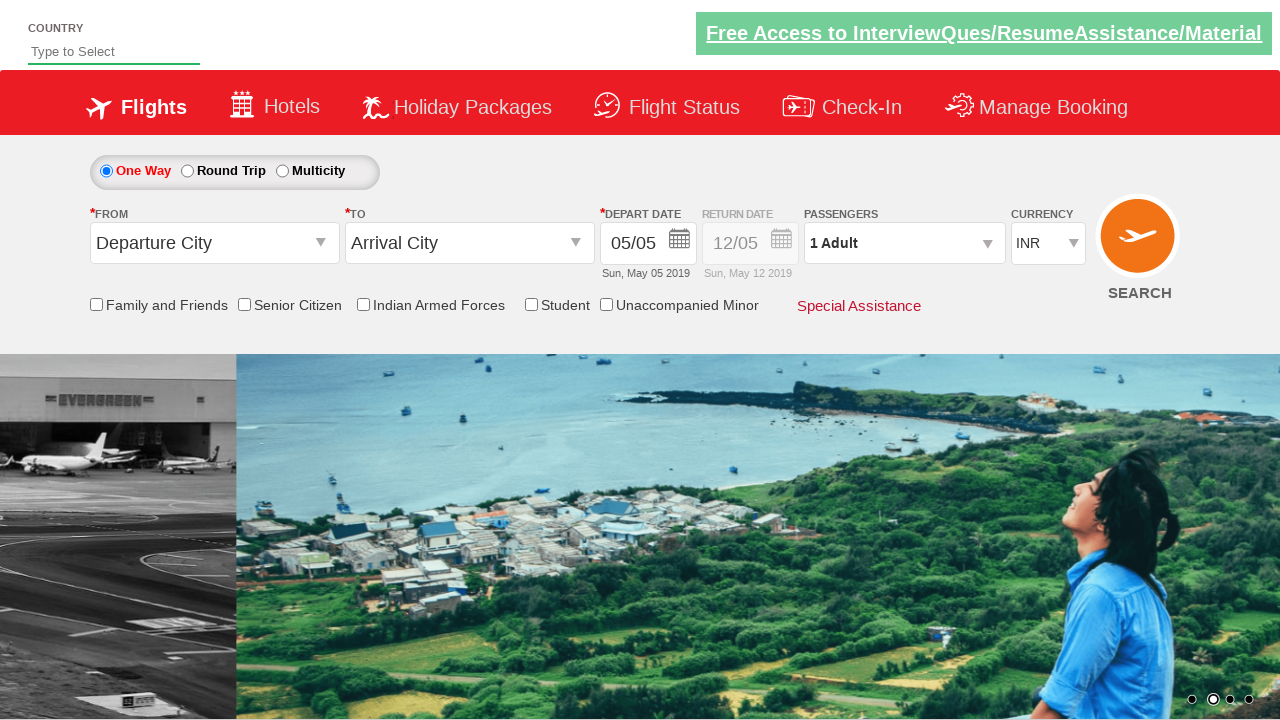

Clicked on the origin station dropdown at (214, 243) on #ctl00_mainContent_ddl_originStation1_CTXT
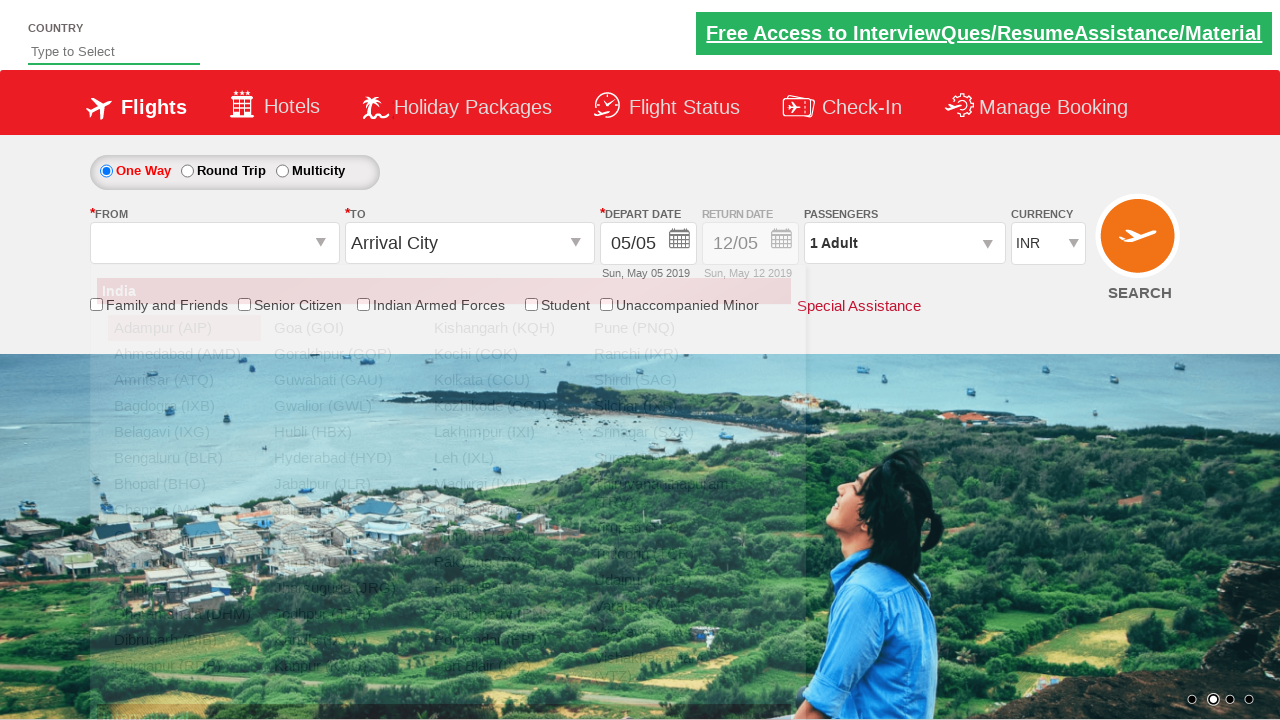

Origin dropdown options loaded, CJB option visible
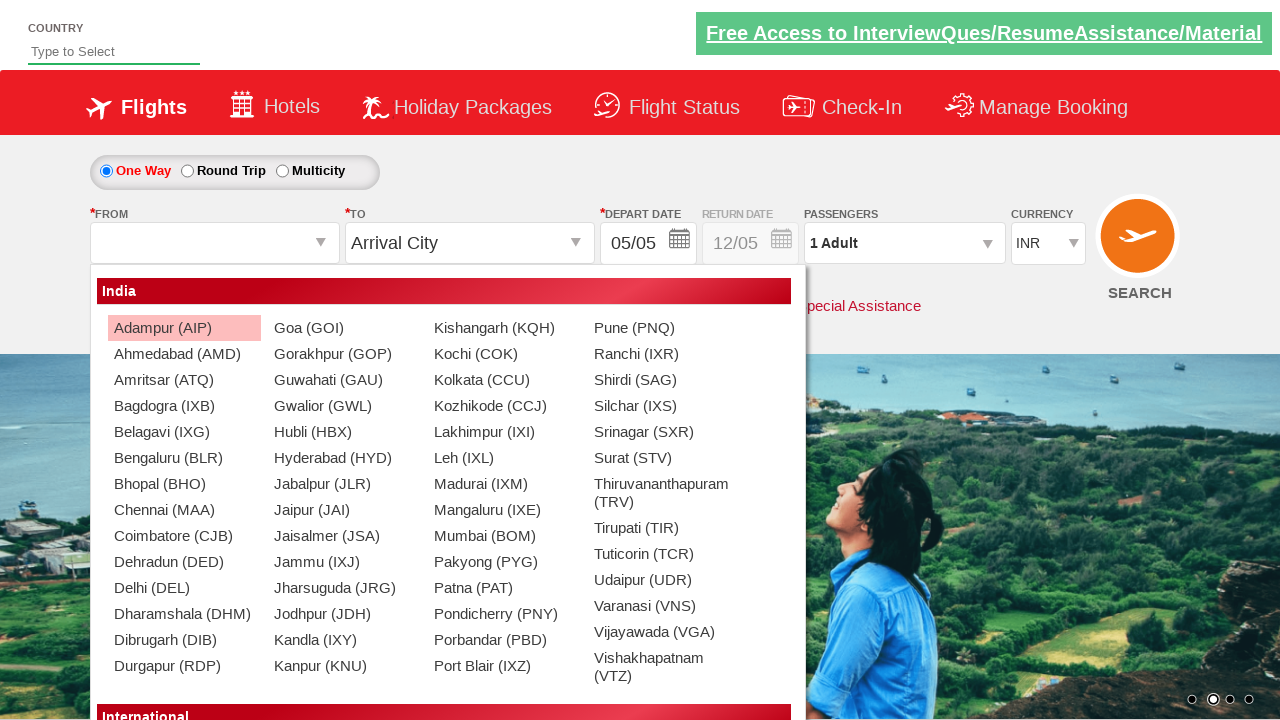

Selected Coimbatore (CJB) as origin station at (184, 536) on xpath=//a[@value='CJB']
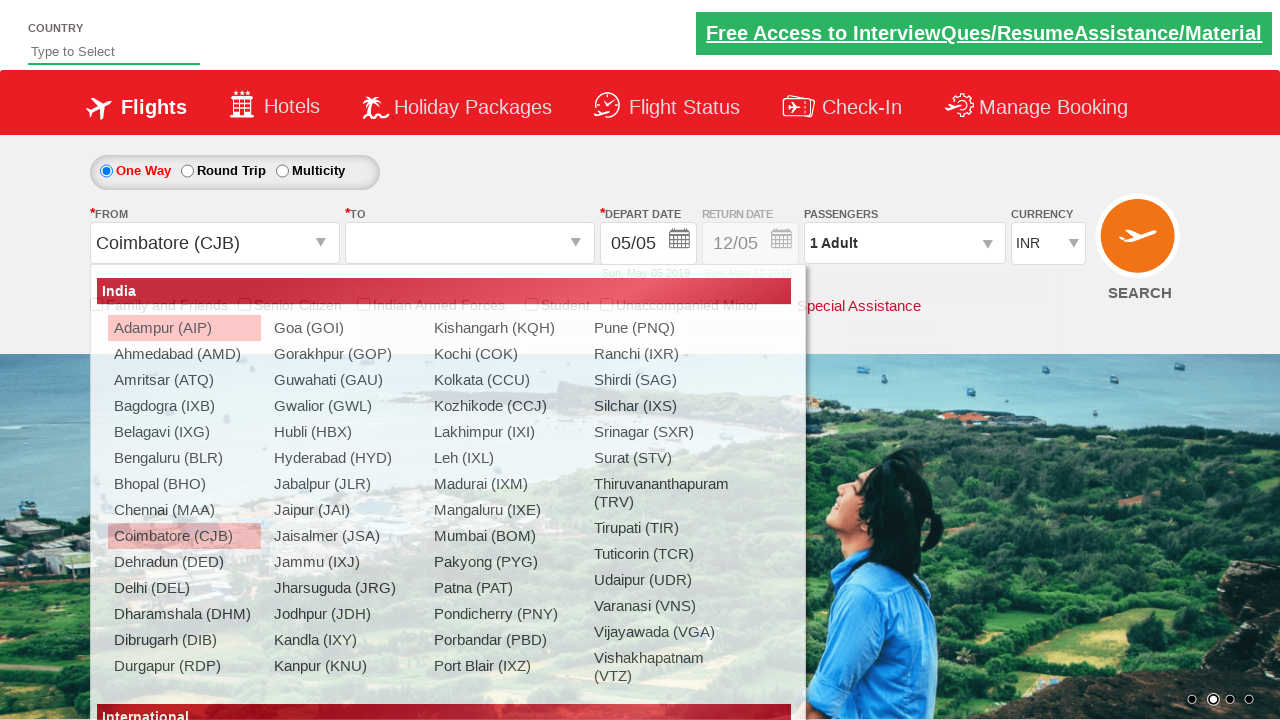

Destination dropdown options loaded, DEL option visible
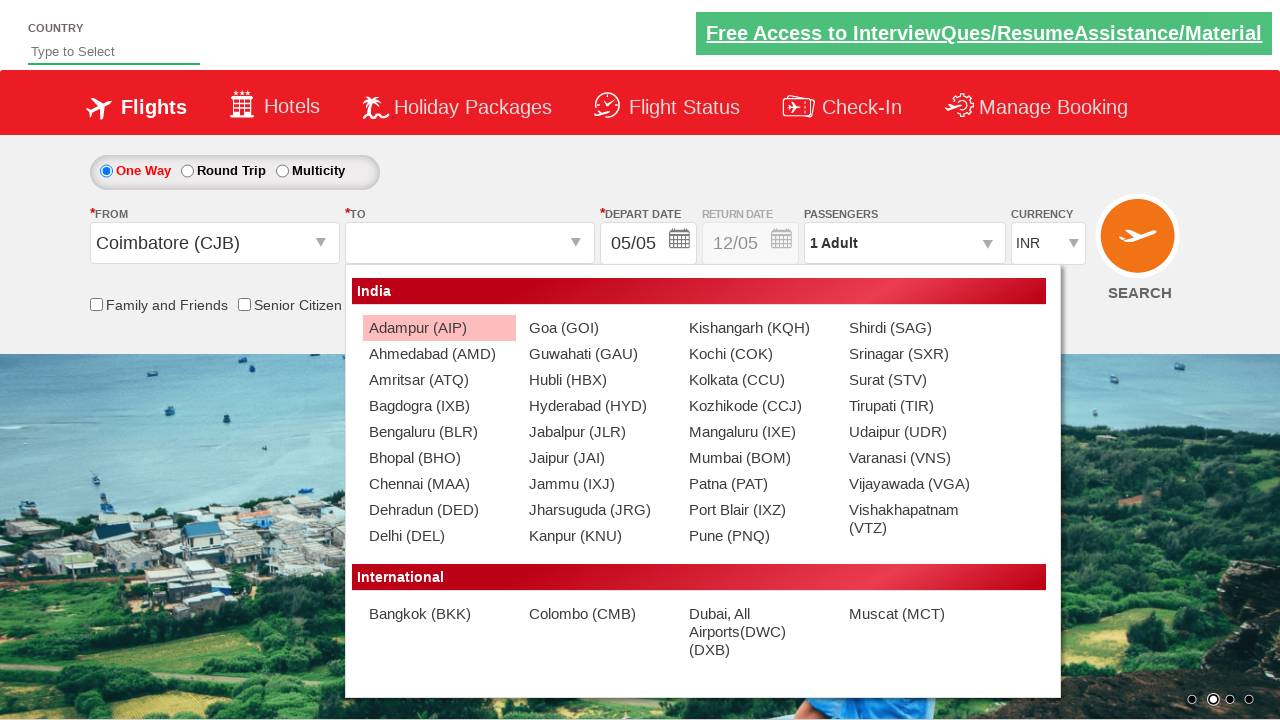

Selected Delhi (DEL) as destination station at (439, 536) on (//a[@value='DEL'])[2]
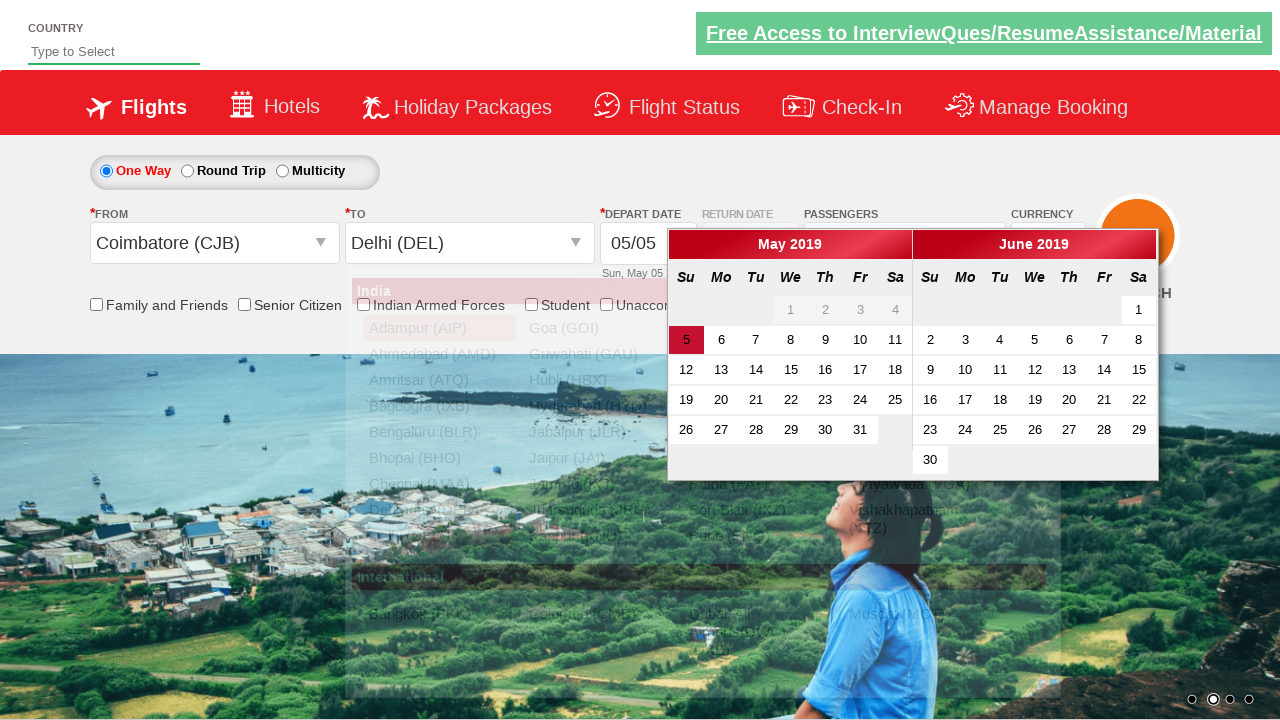

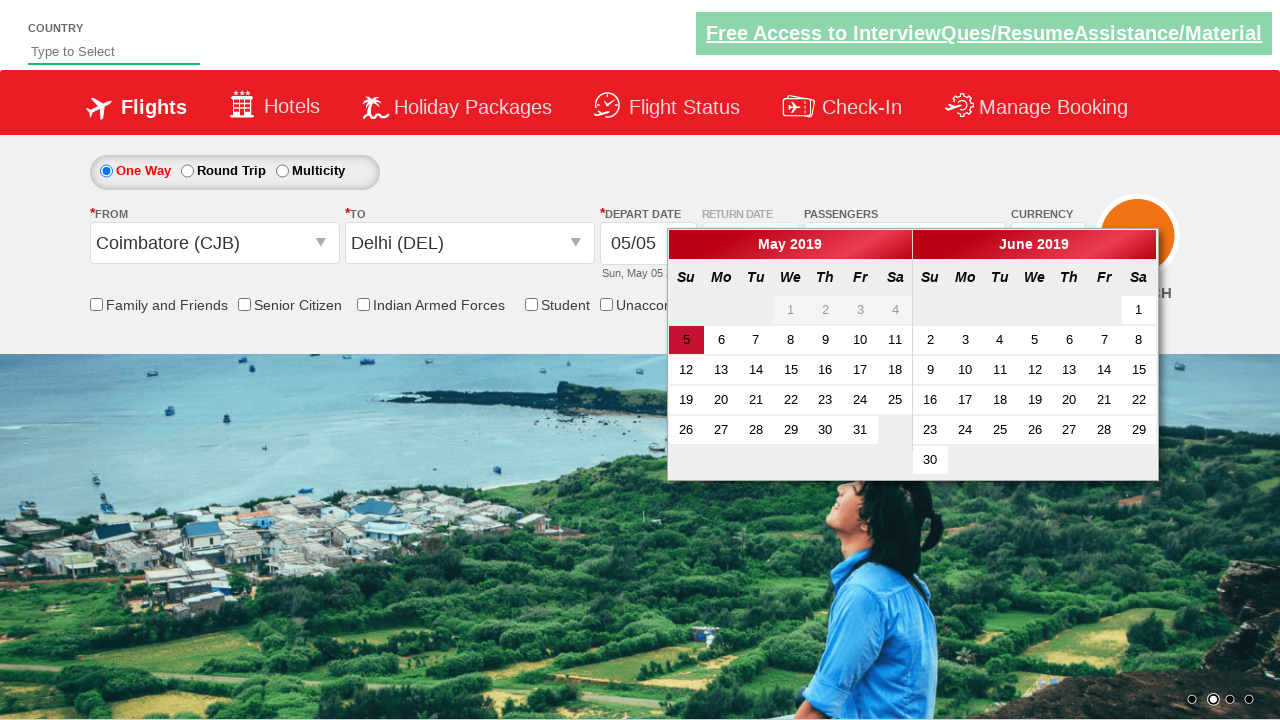